Tests JavaScript confirm alert handling by triggering a confirm dialog and dismissing it

Starting URL: https://the-internet.herokuapp.com/javascript_alerts

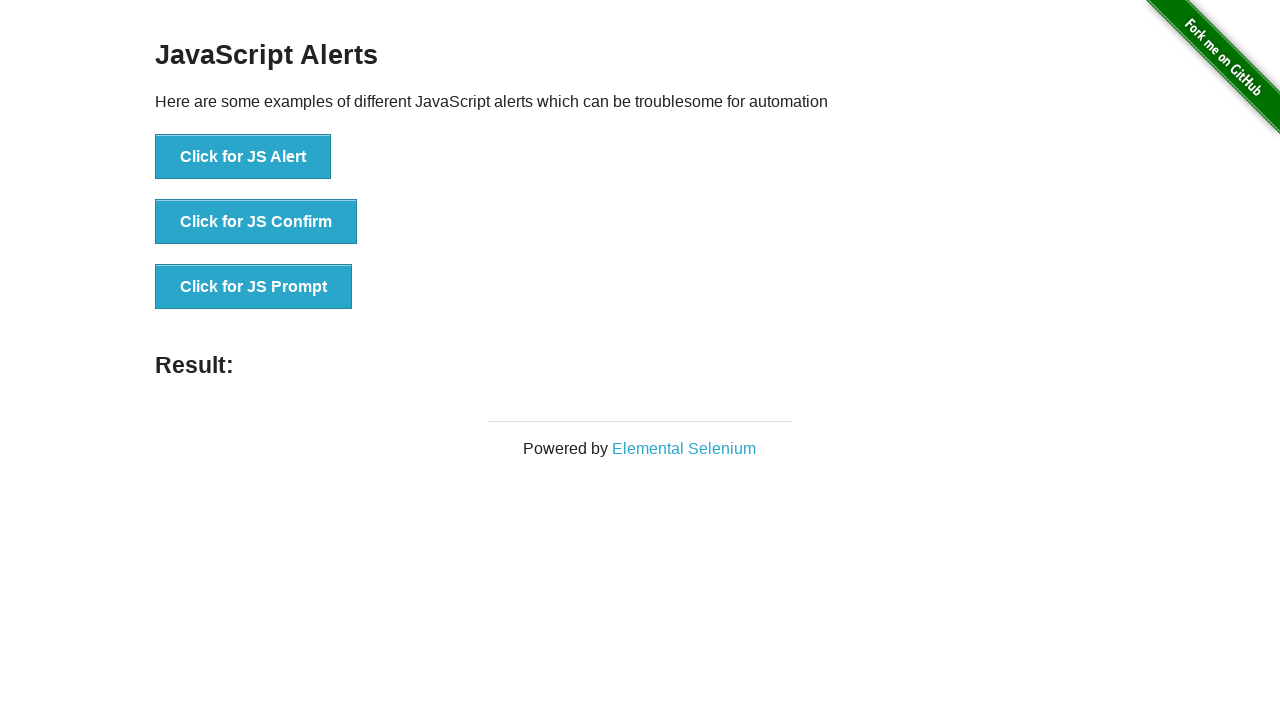

Clicked the 'Click for JS Confirm' button to trigger confirm dialog at (256, 222) on xpath=//button[text()='Click for JS Confirm']
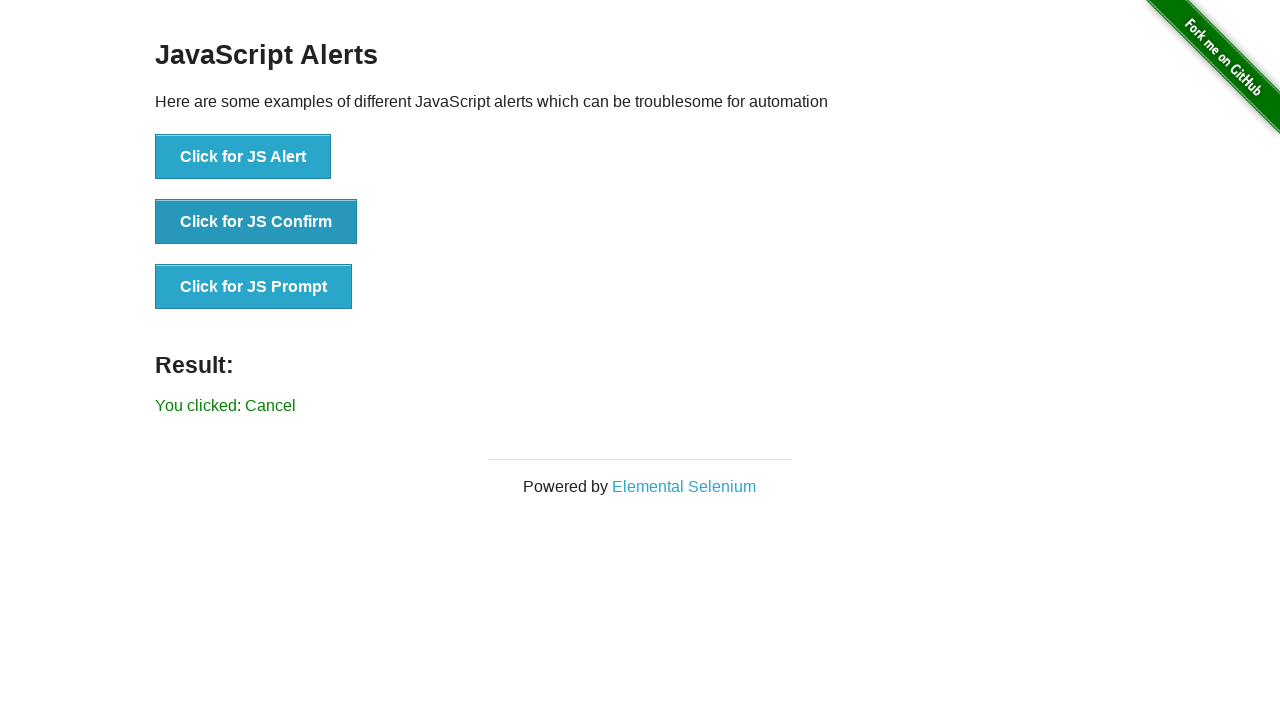

Set up dialog handler to dismiss confirm alerts
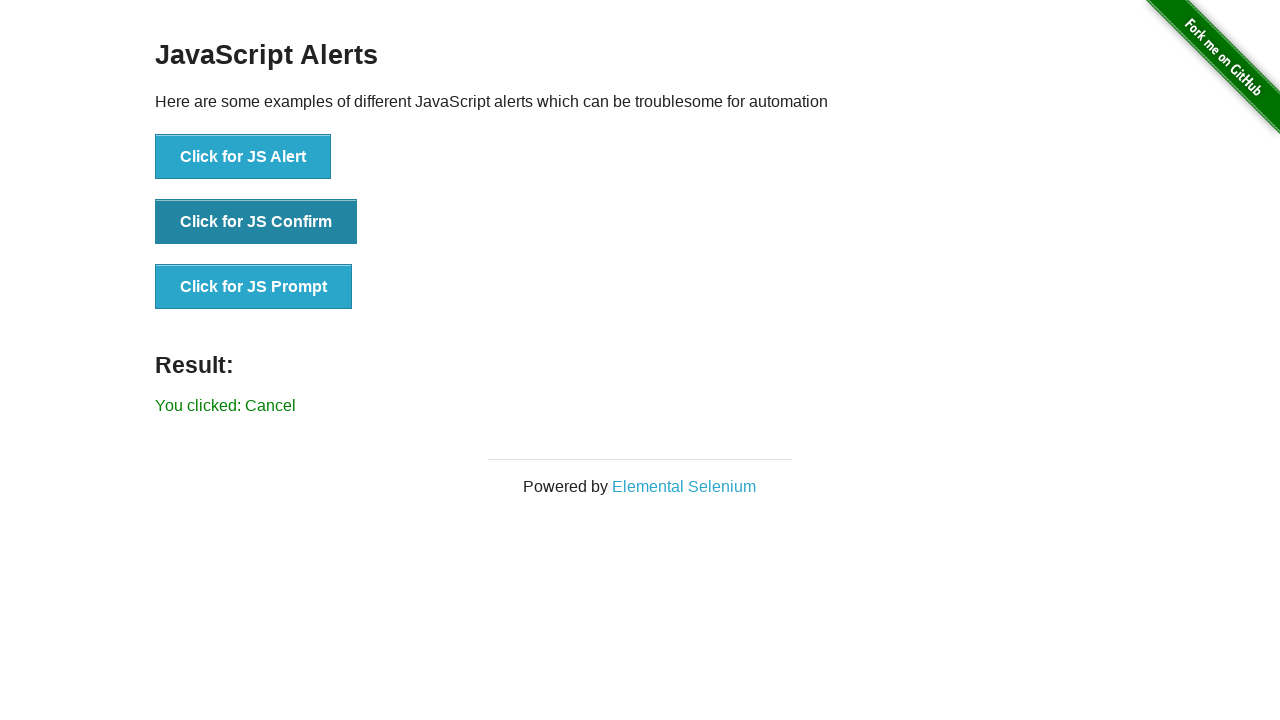

Clicked the 'Click for JS Confirm' button again to trigger and dismiss the confirm dialog at (256, 222) on xpath=//button[text()='Click for JS Confirm']
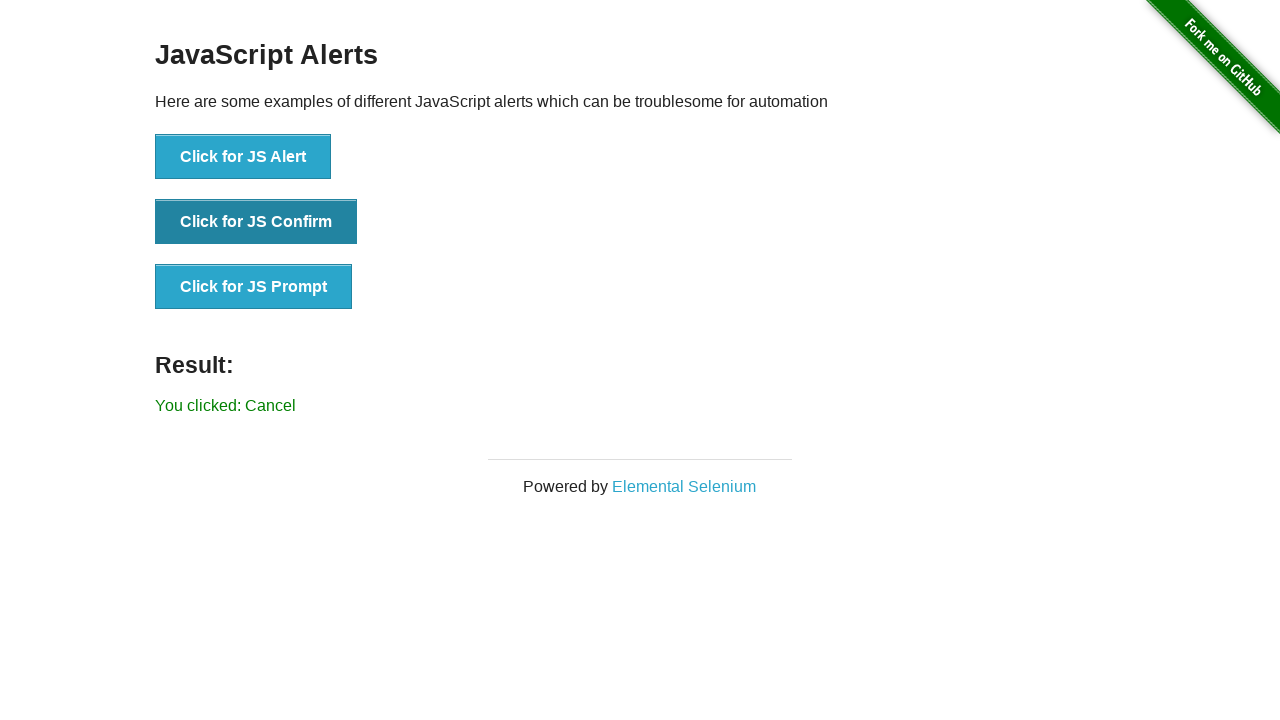

Result element loaded after dismissing confirm alert
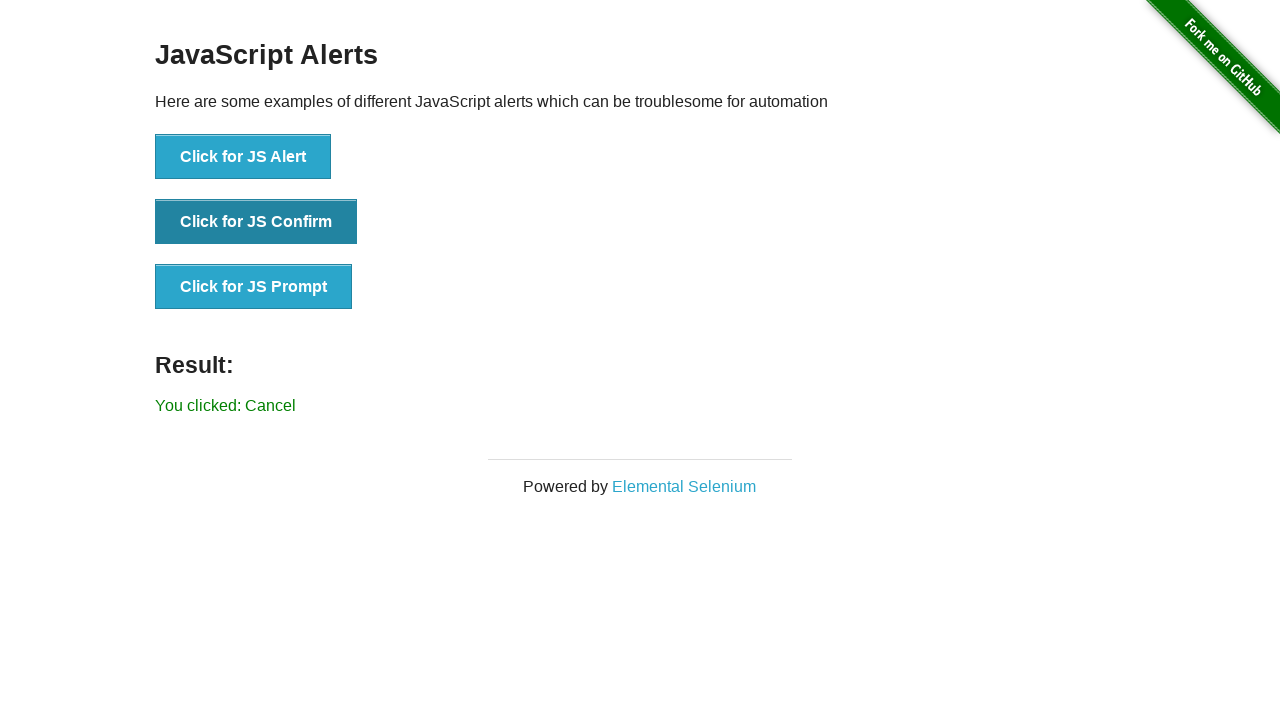

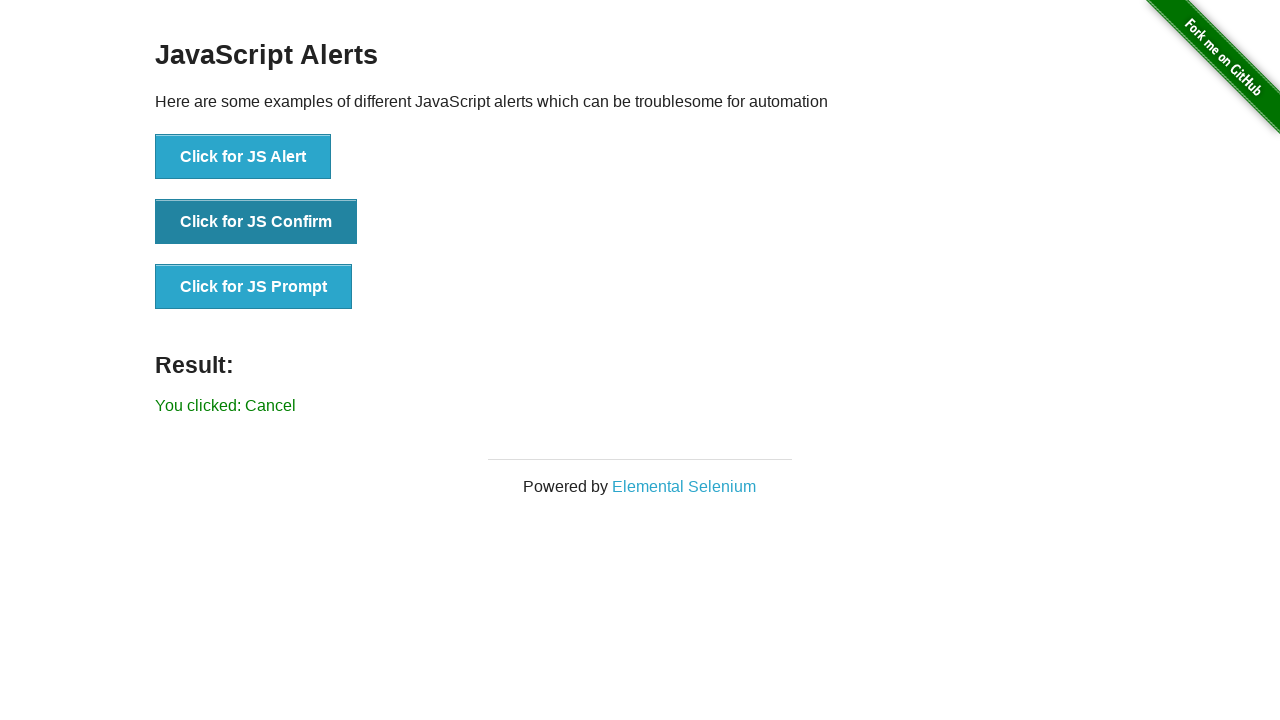